Tests JavaScript confirm dialog by clicking the confirm button, dismissing it with Cancel, and verifying the result text shows "You clicked: Cancel"

Starting URL: https://the-internet.herokuapp.com/javascript_alerts

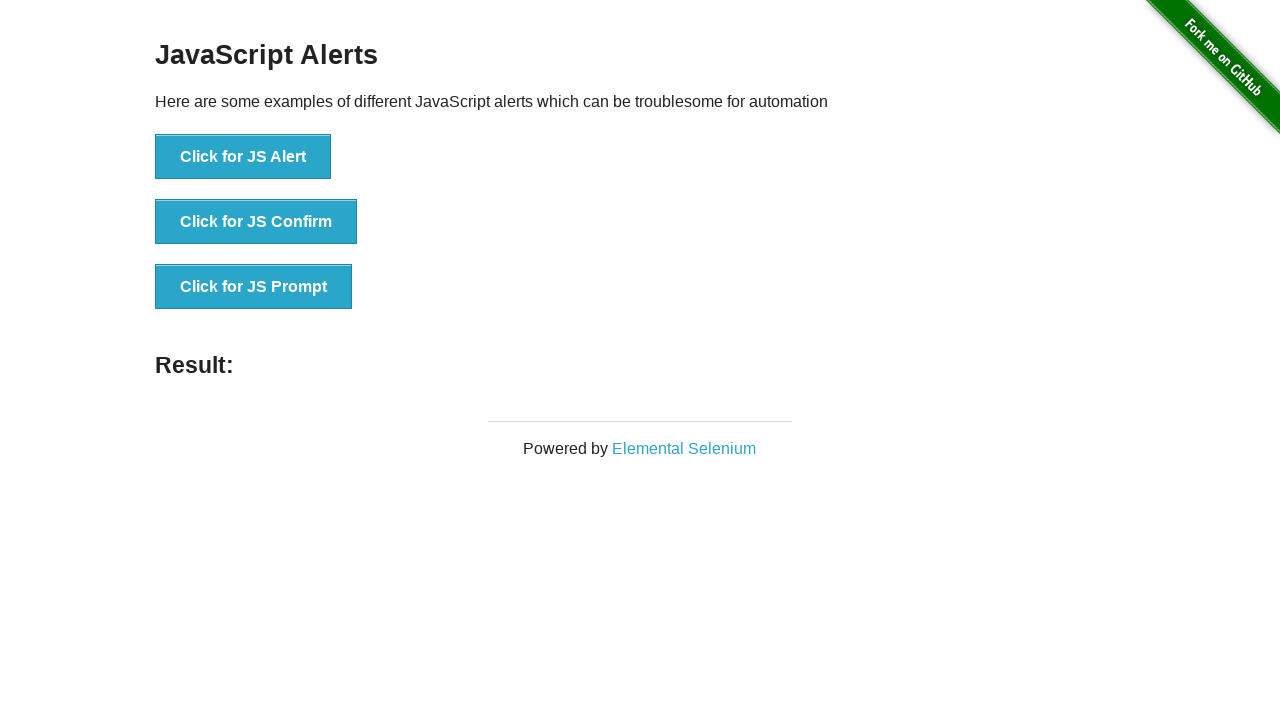

Set up dialog handler to dismiss confirm dialog
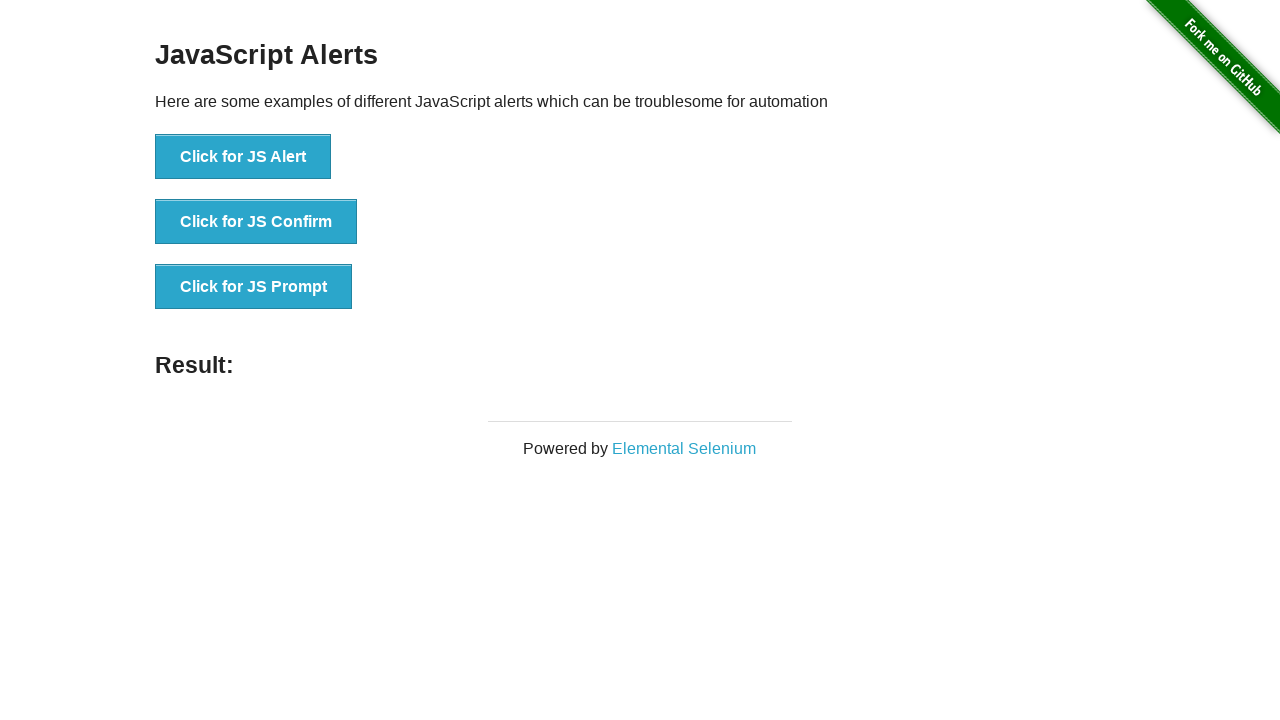

Clicked the confirm button to trigger the dialog at (256, 222) on button[onclick='jsConfirm()']
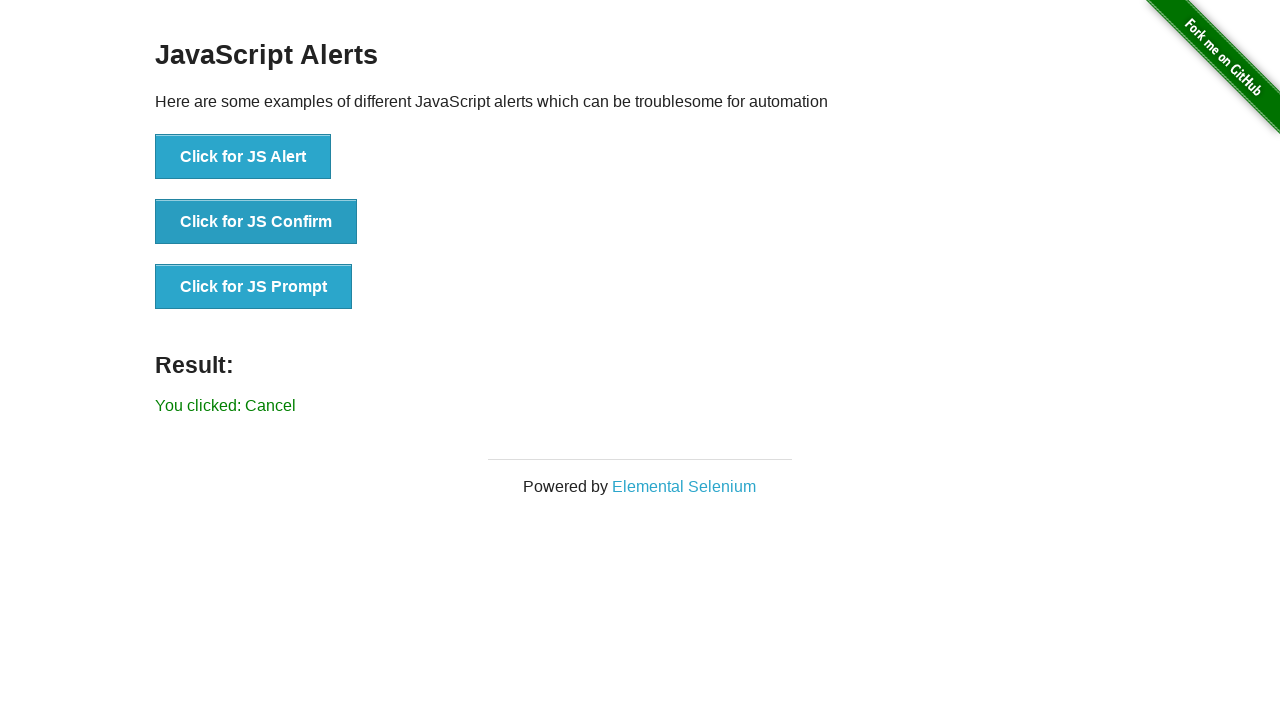

Result element appeared after dismissing dialog with Cancel
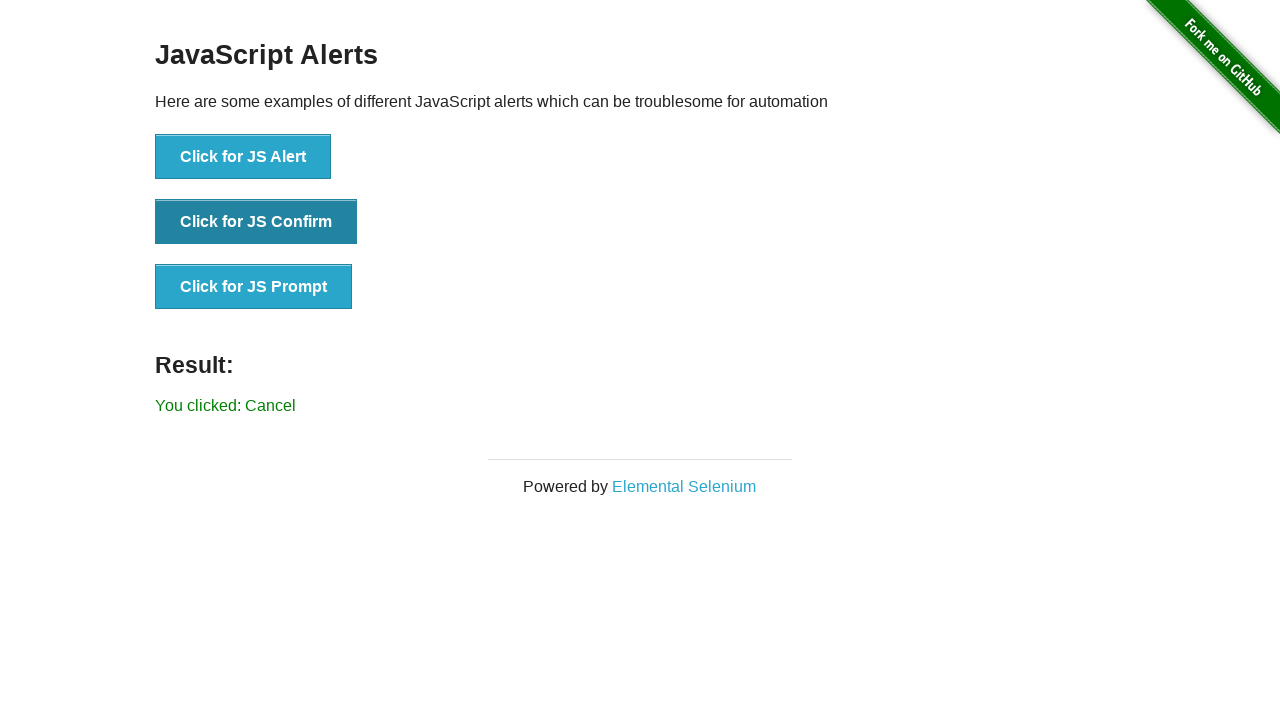

Verified result text shows 'You clicked: Cancel'
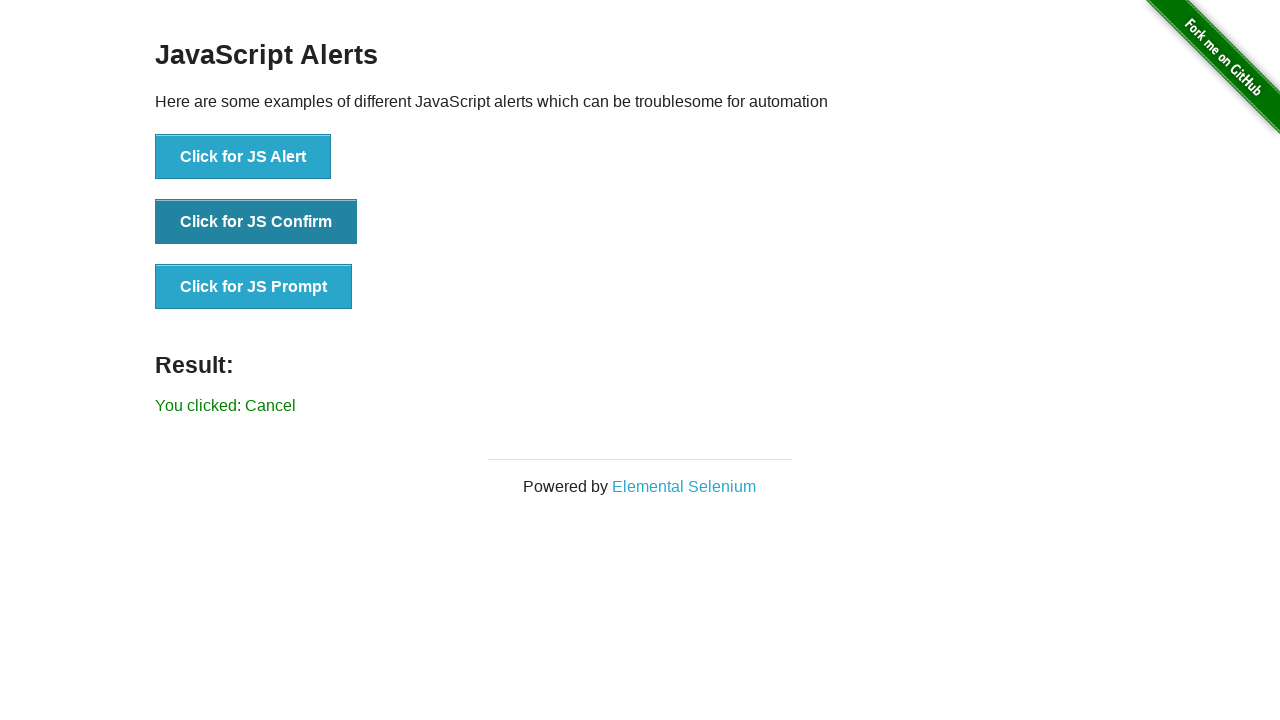

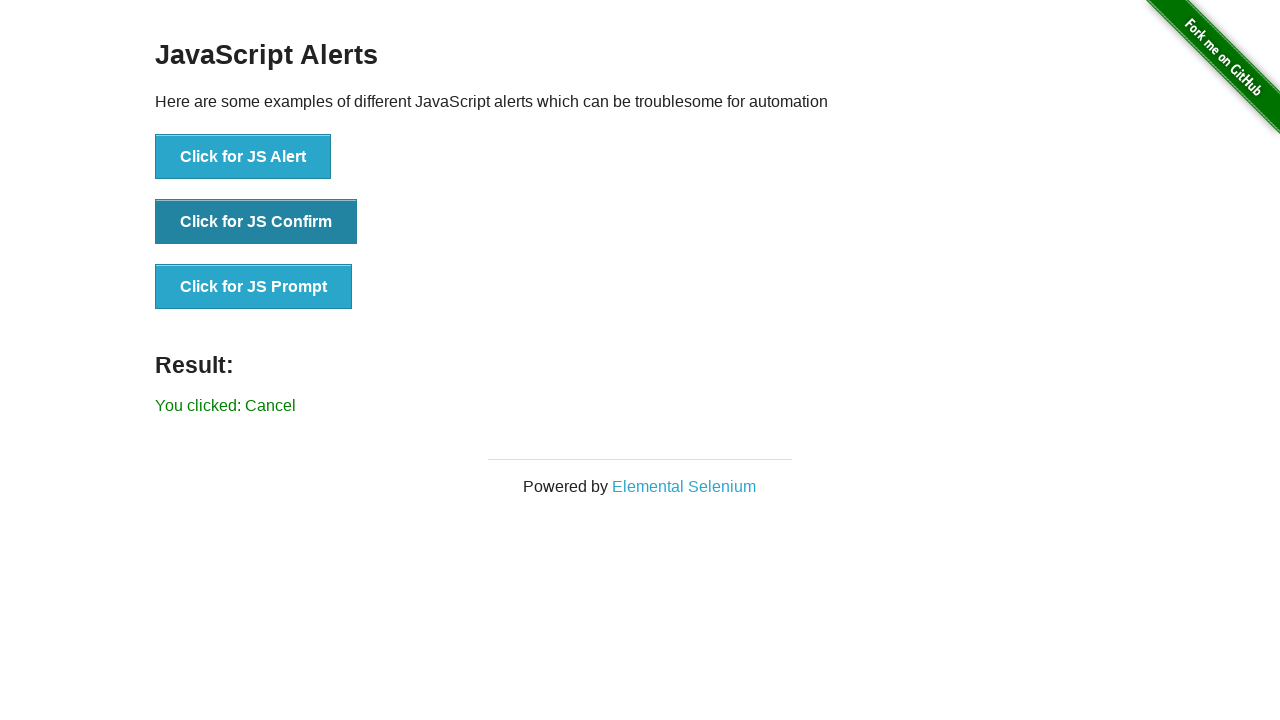